Tests that the text input field is cleared after adding a todo item

Starting URL: https://demo.playwright.dev/todomvc

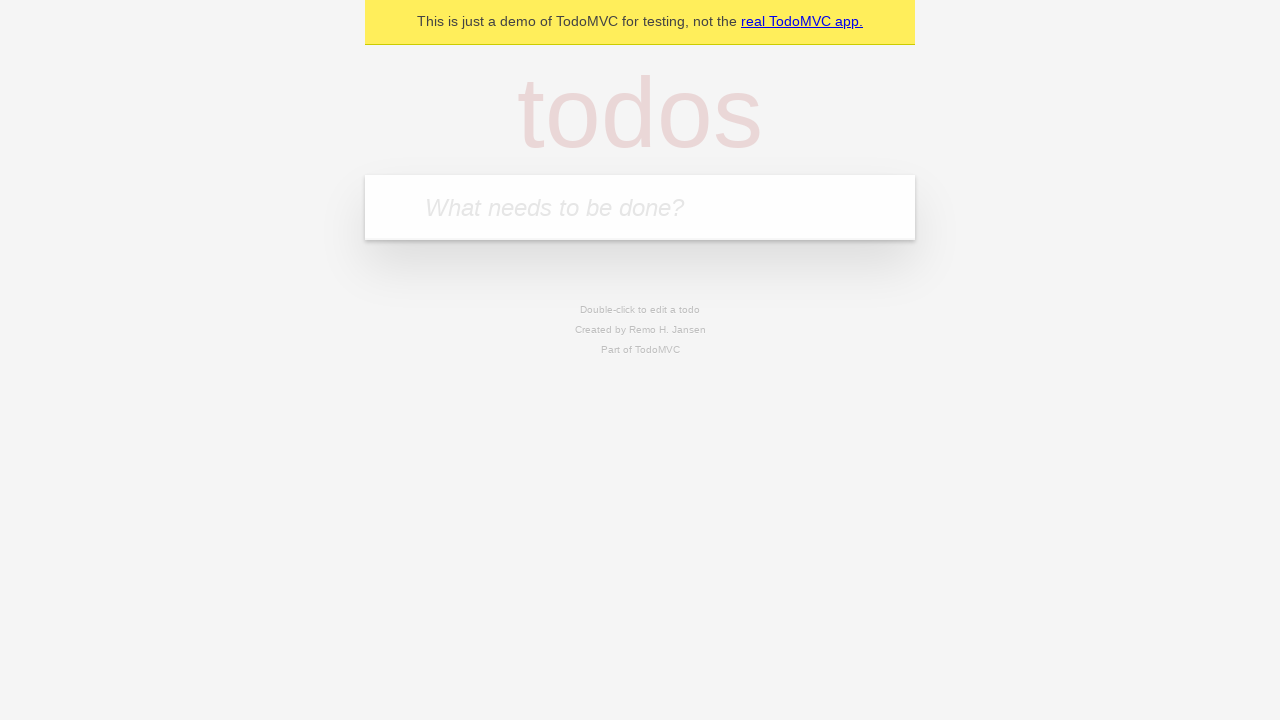

Navigated to TodoMVC application
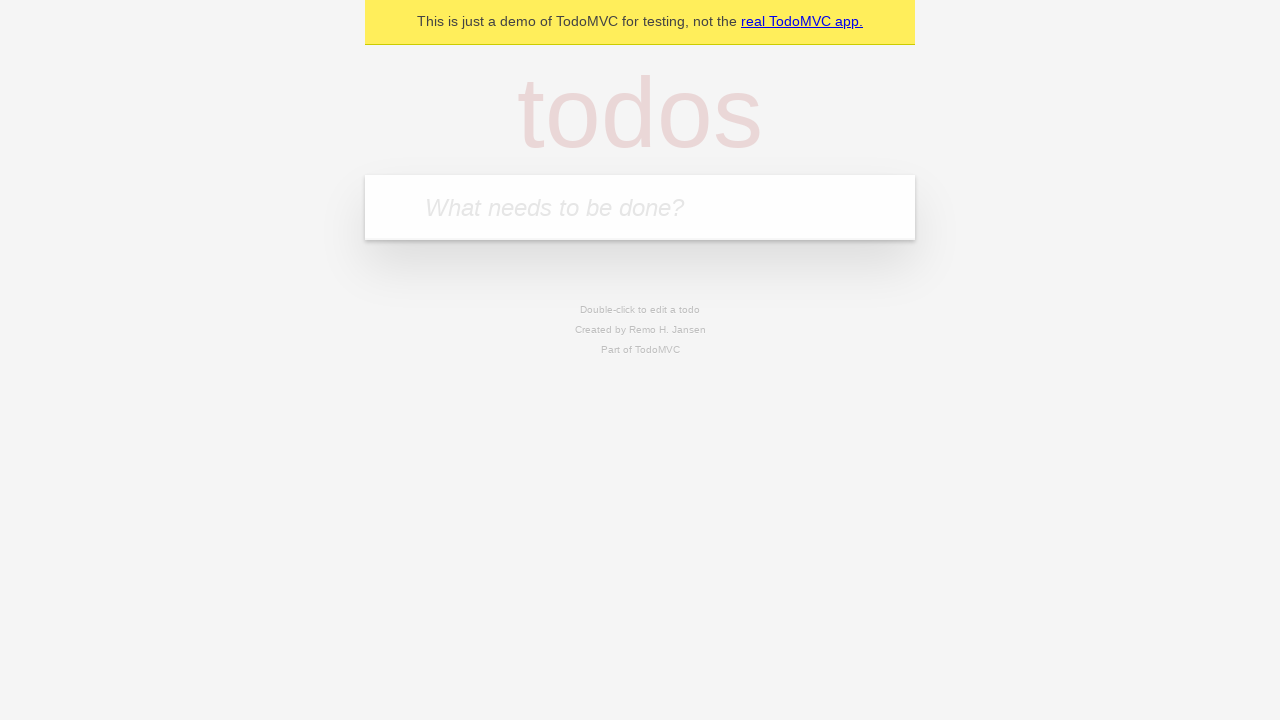

Located the todo input field
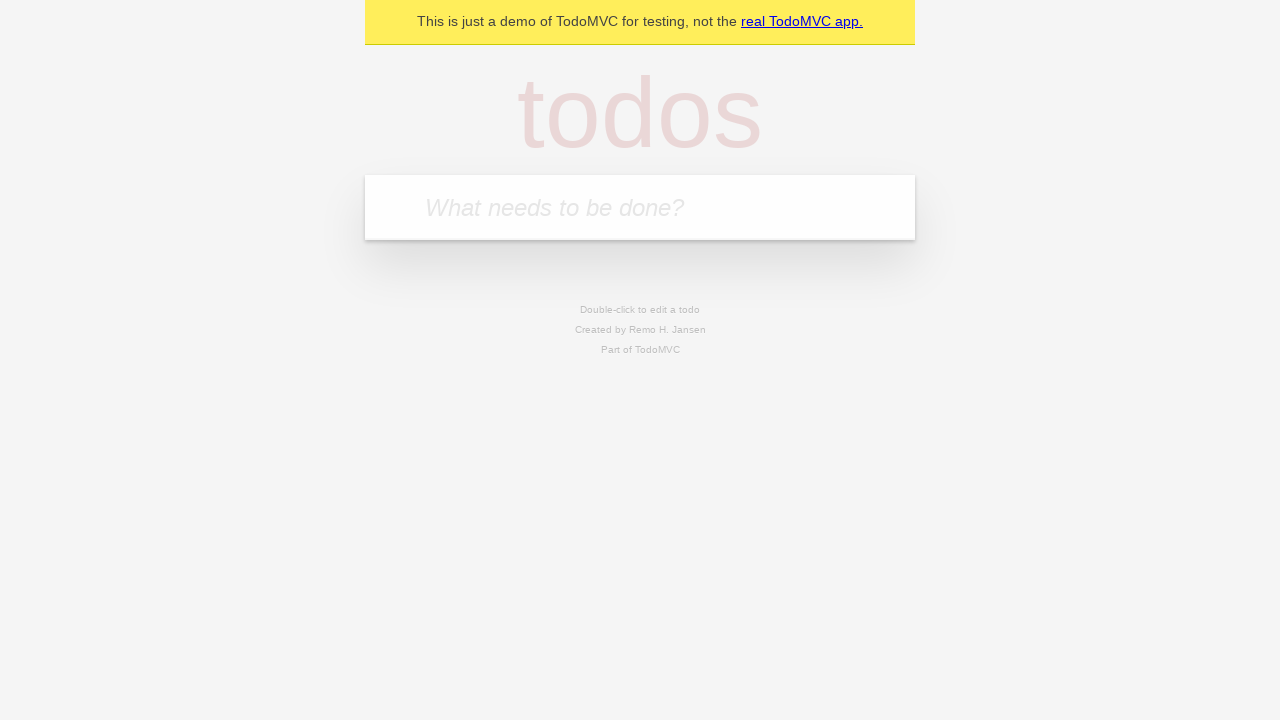

Filled input field with 'buy some cheese' on internal:attr=[placeholder="What needs to be done?"i]
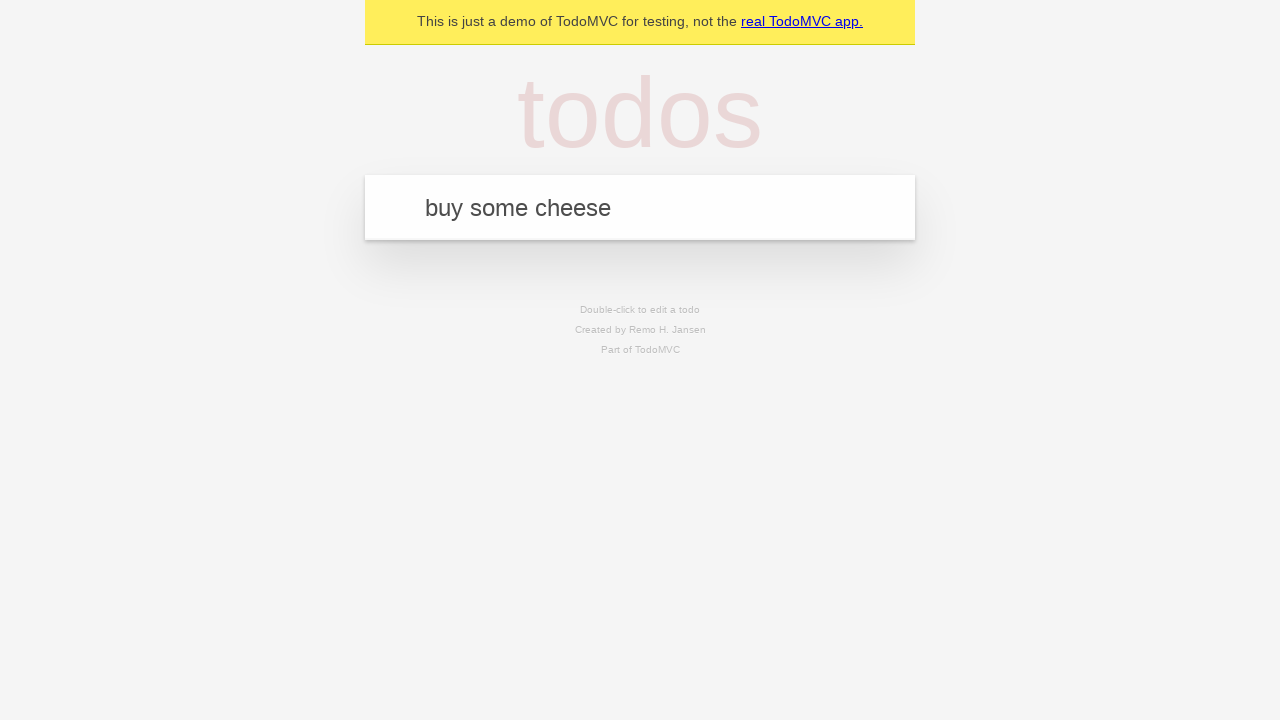

Pressed Enter to add the todo item on internal:attr=[placeholder="What needs to be done?"i]
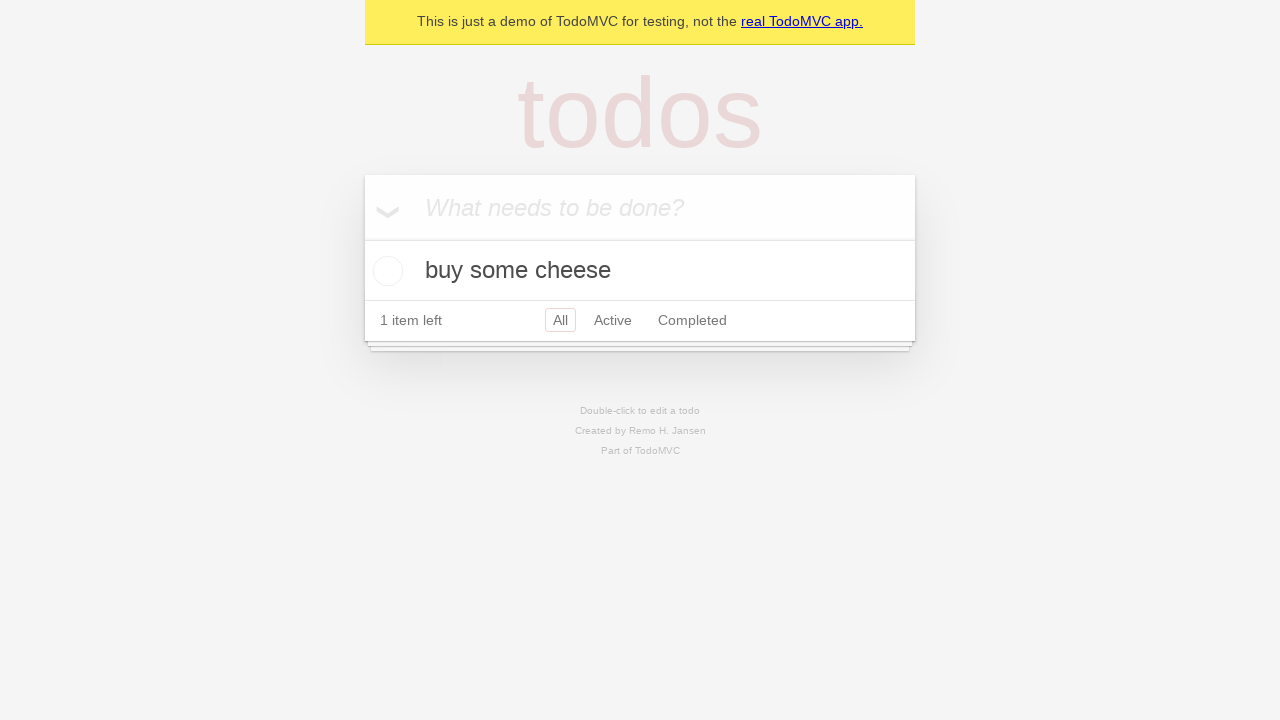

Todo item was added and rendered
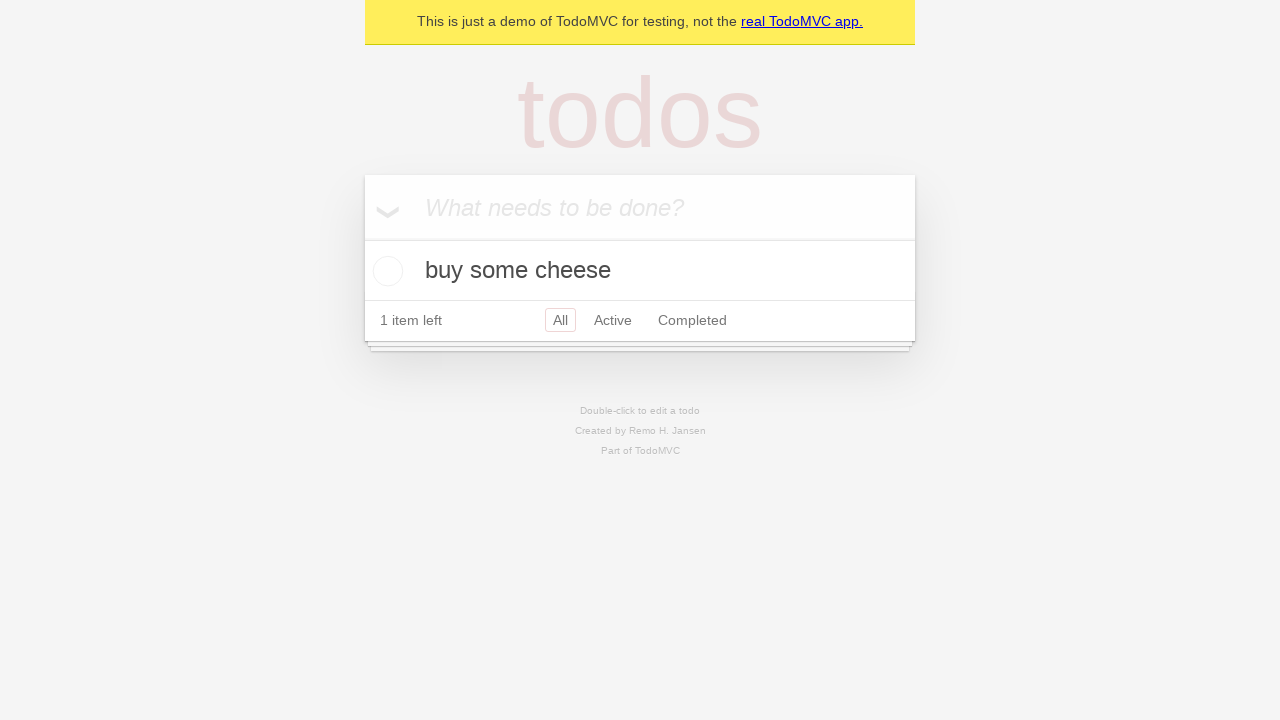

Verified that the input field was cleared after adding the item
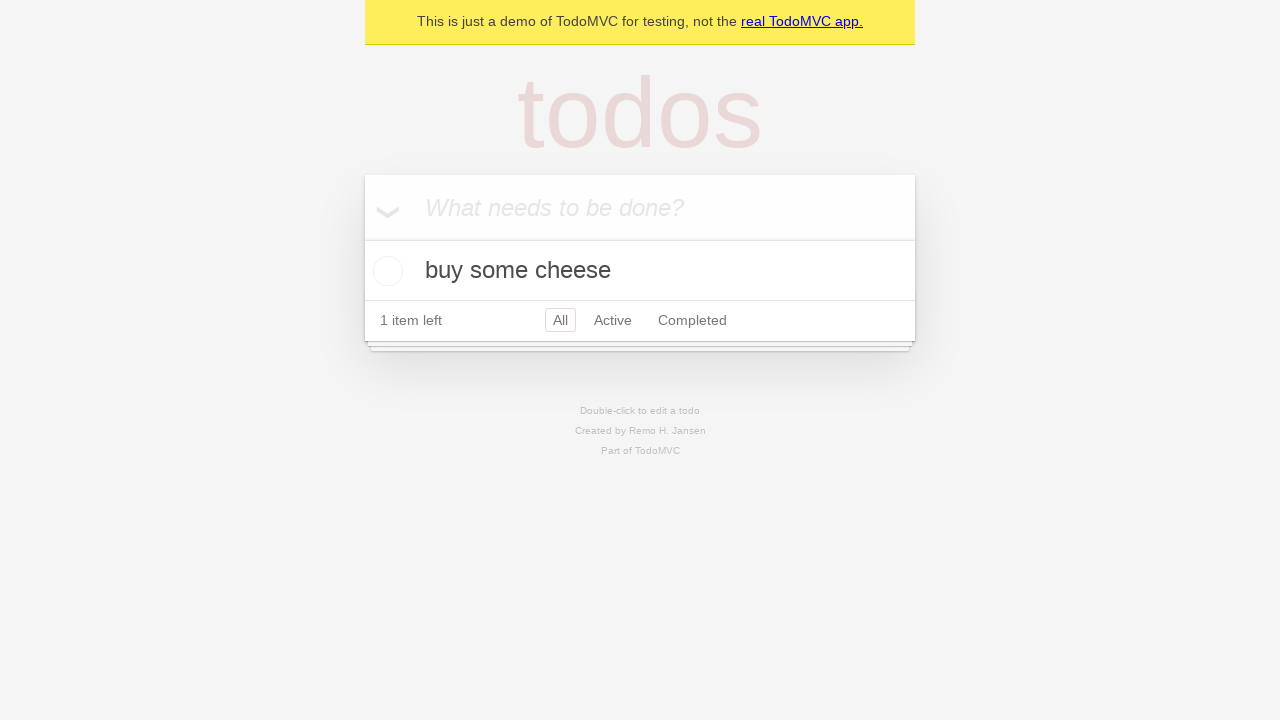

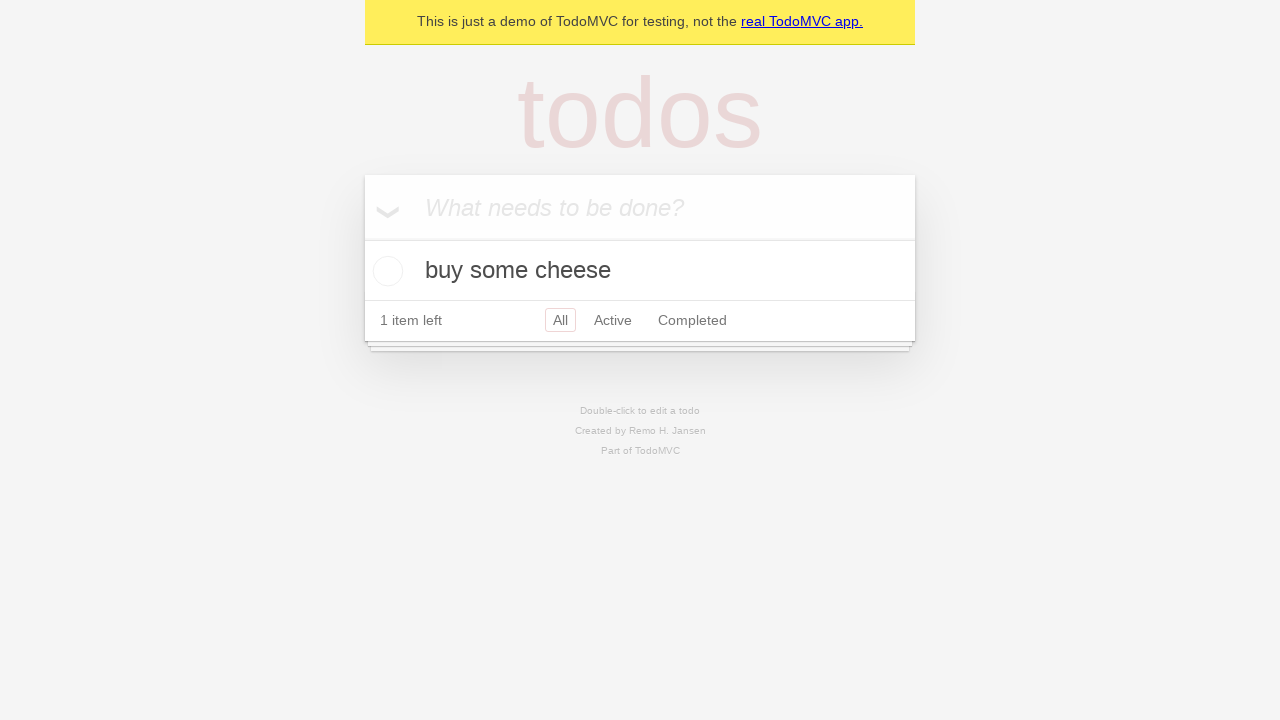